Tests clicking on a location marker on a map and verifies that a "you are here" popup appears, then closes it and verifies it disappears

Starting URL: https://d3n9iqvbhzuqoh.cloudfront.net/

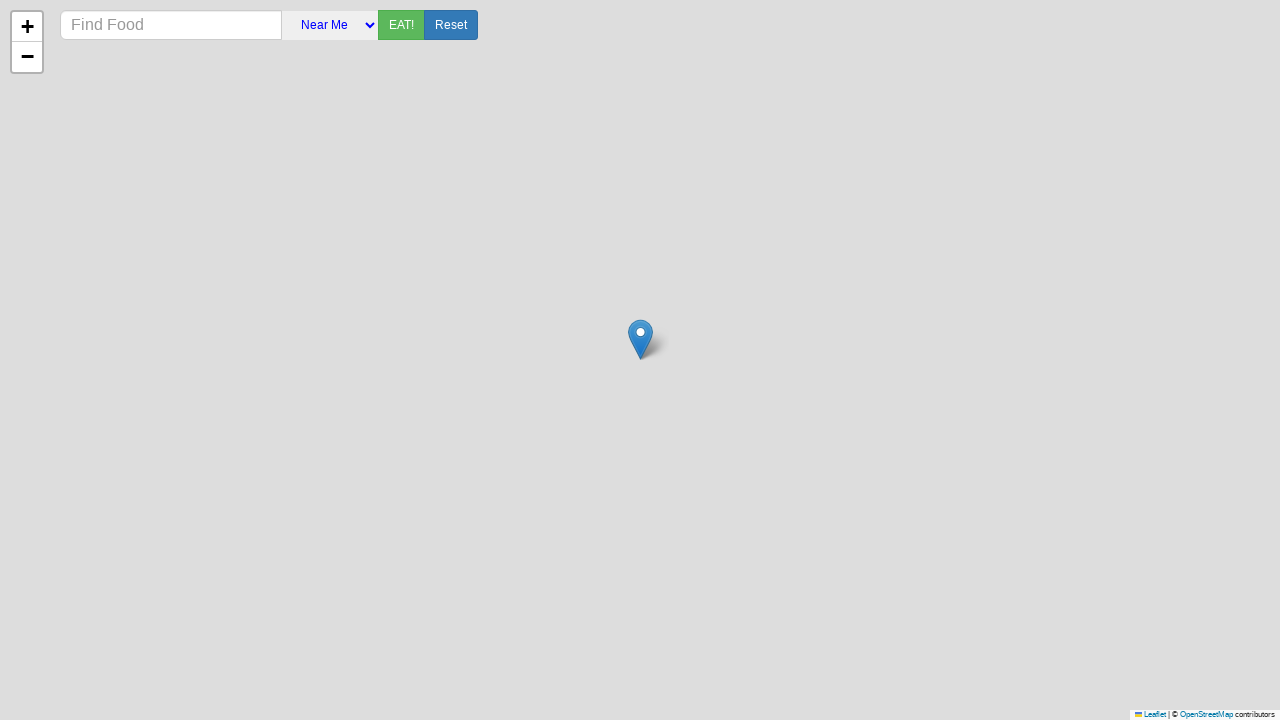

Clicked on Marker button to display location marker at (640, 340) on internal:role=button[name="Marker"i]
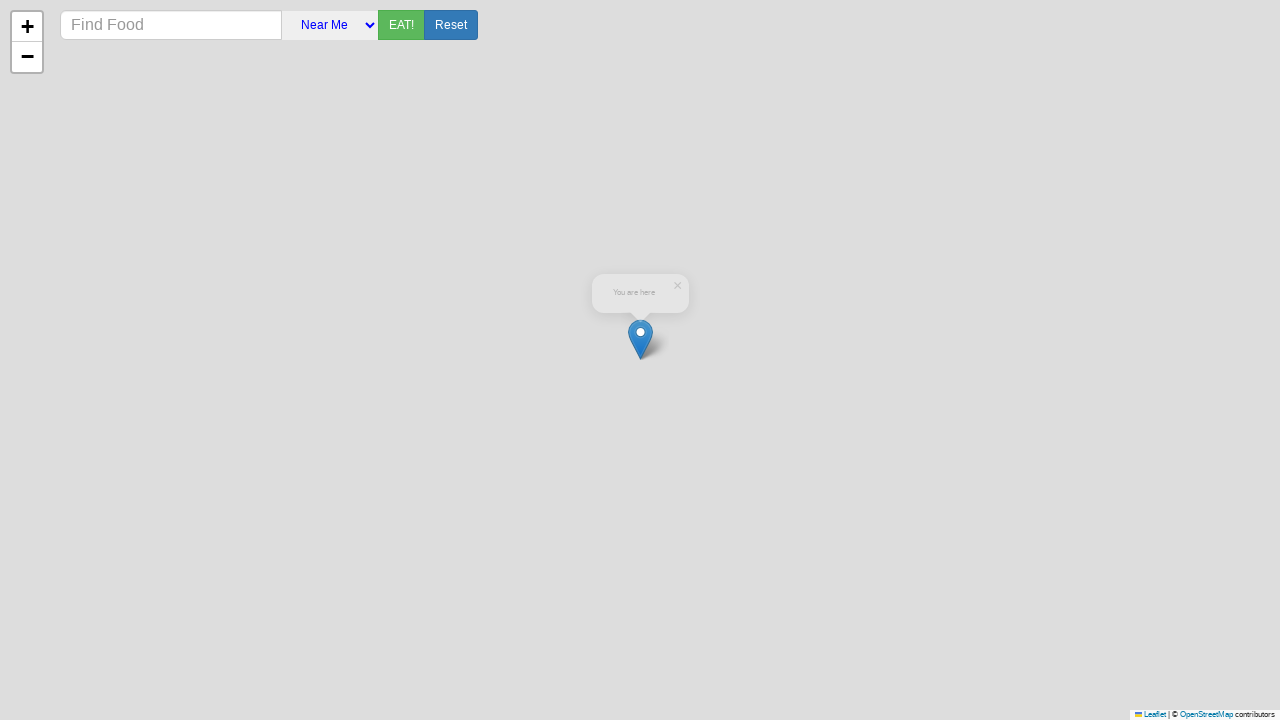

Verified 'you are here' popup appeared
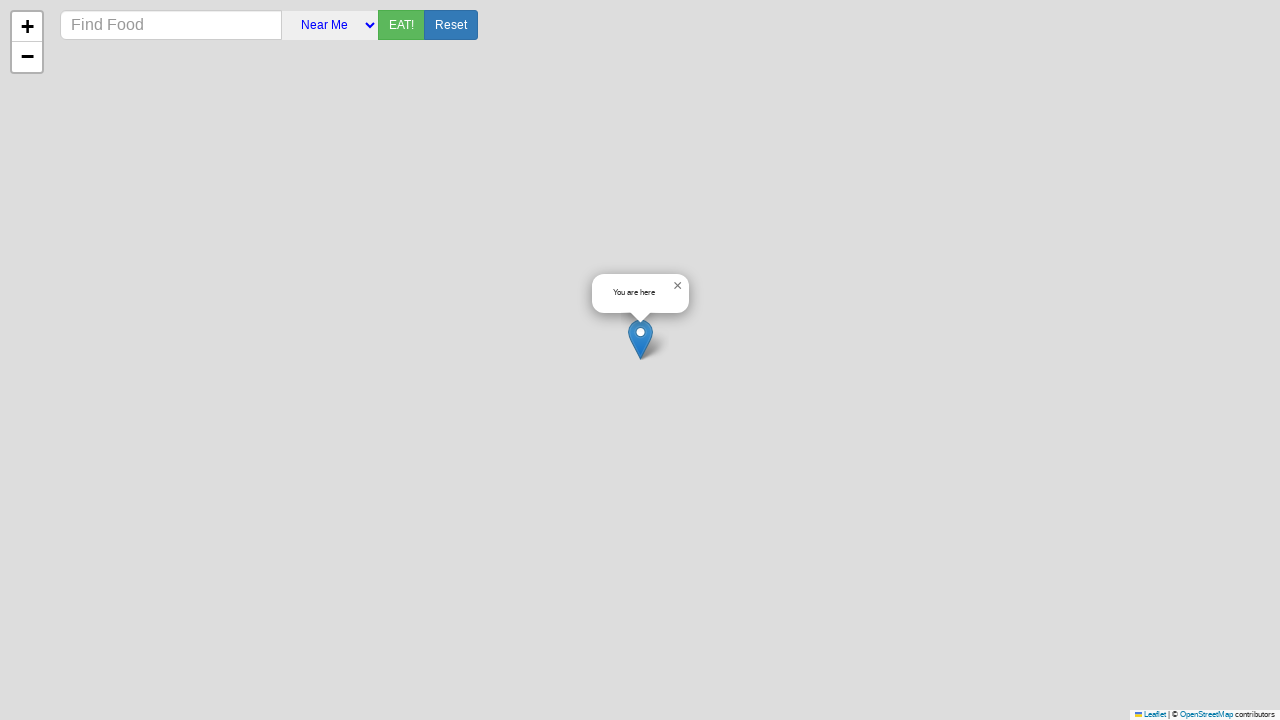

Clicked Close popup button to dismiss the popup at (677, 286) on internal:label="Close popup"i
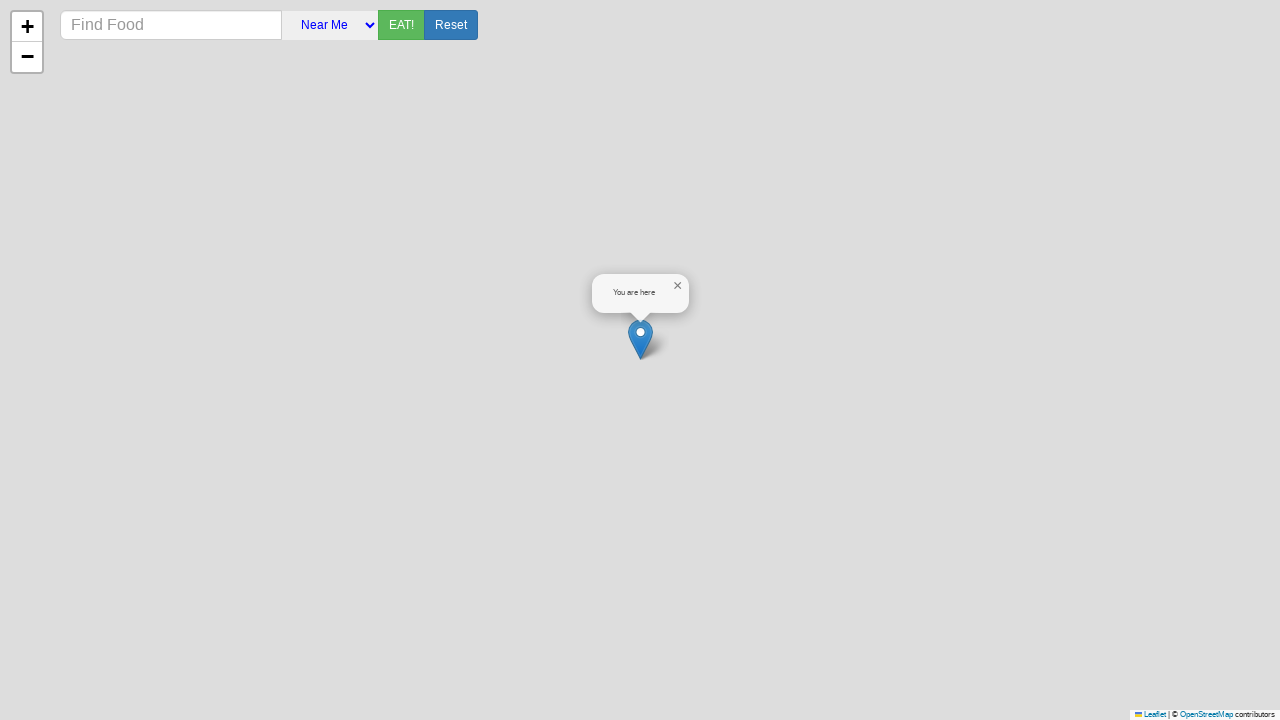

Verified popup has disappeared
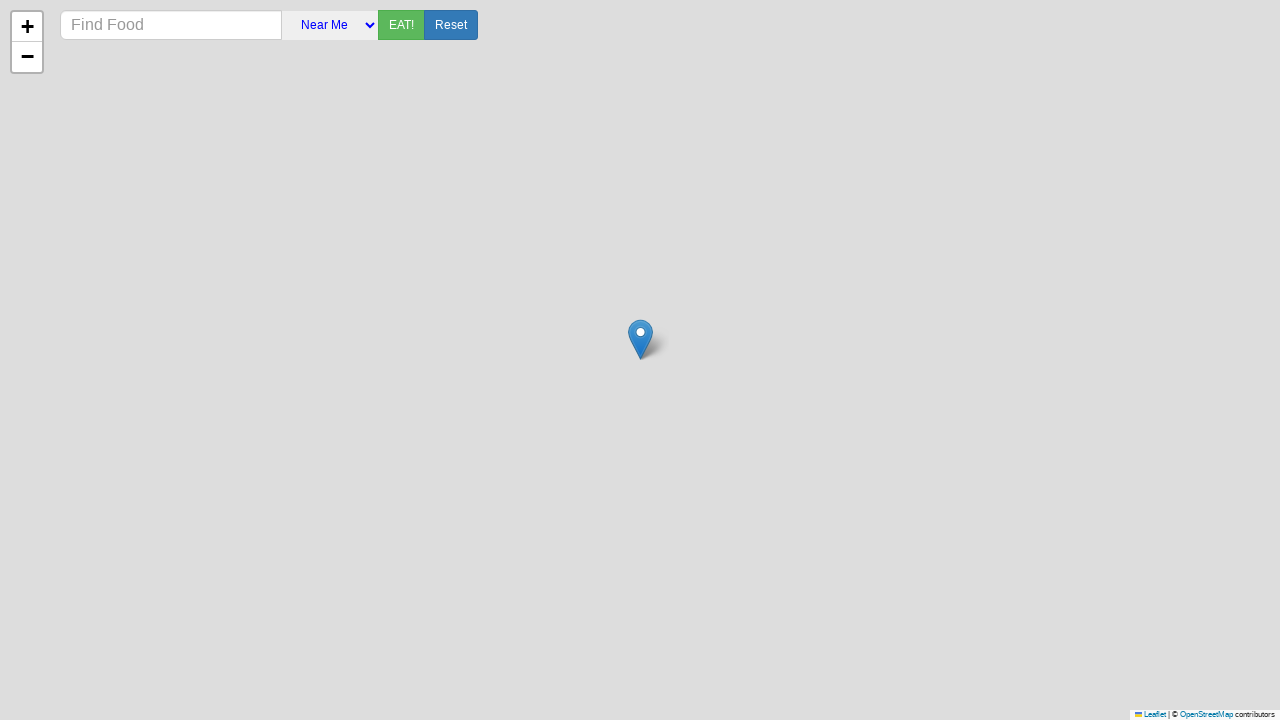

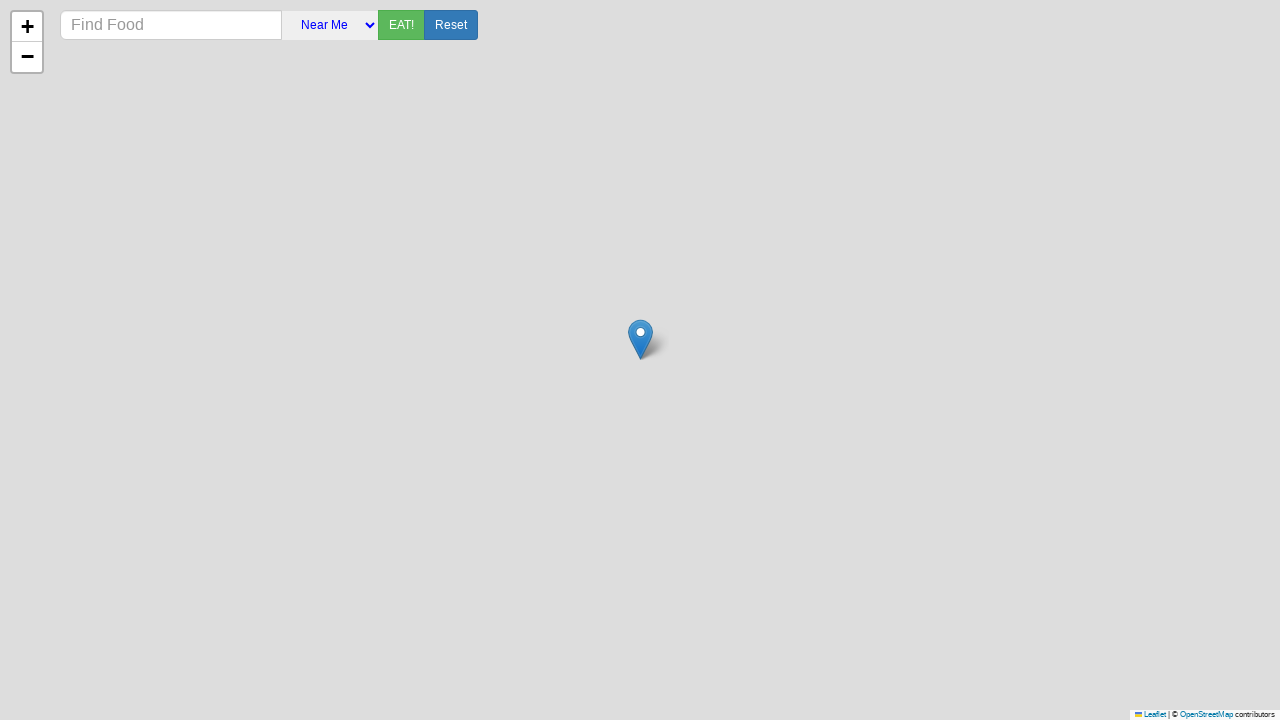